Tests JavaScript alert and confirm dialog box handling by entering a name, triggering an alert, accepting it, then triggering a confirm dialog and dismissing it.

Starting URL: https://rahulshettyacademy.com/AutomationPractice/

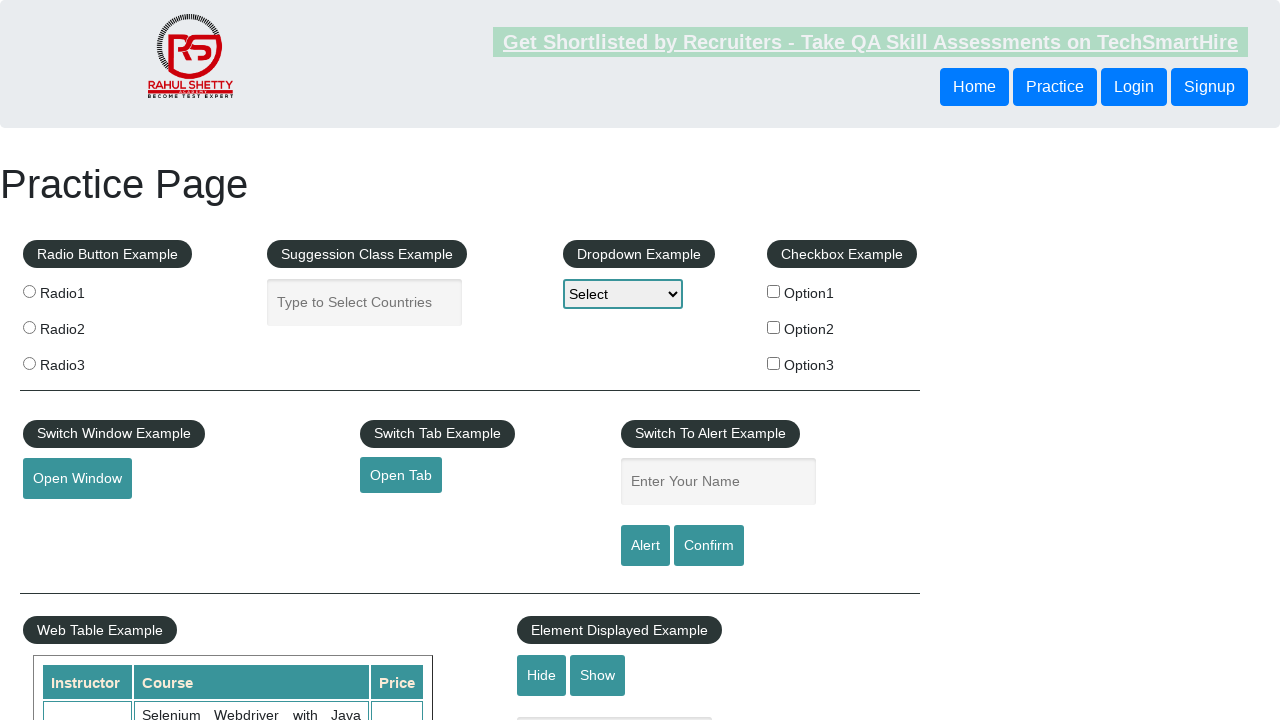

Filled name input field with 'yog' on #name
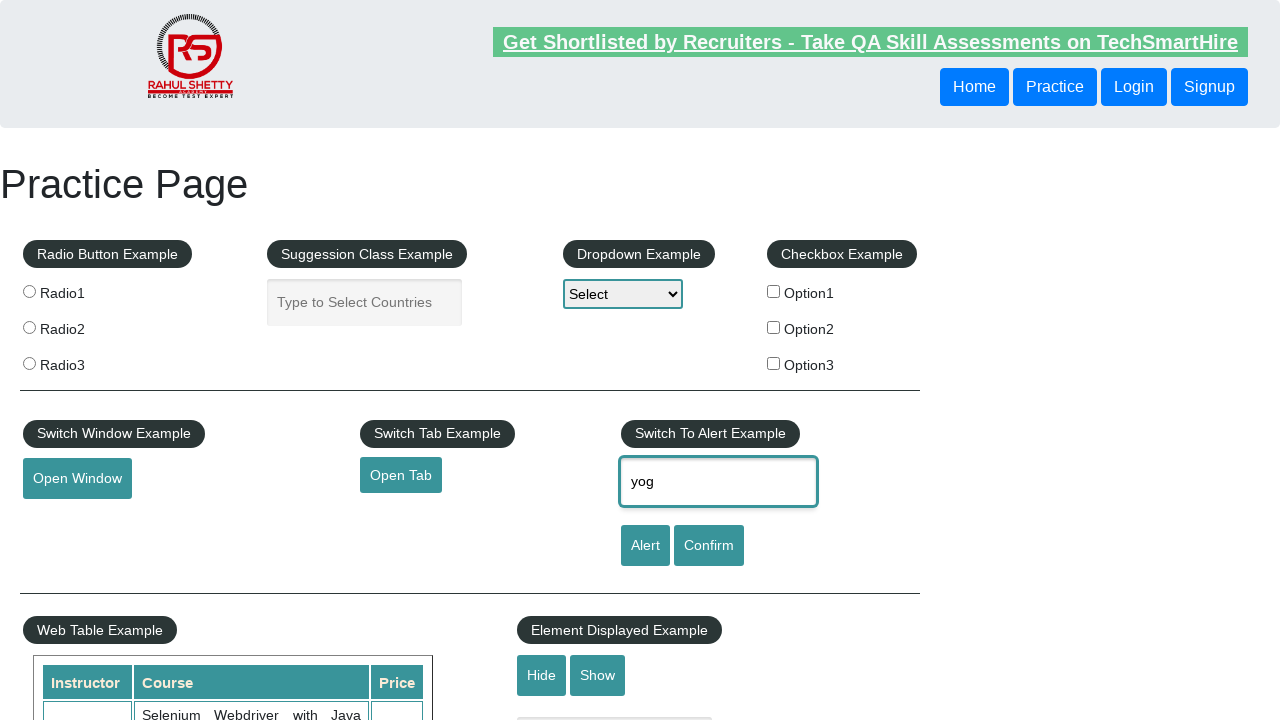

Clicked alert button to trigger alert dialog at (645, 546) on input[id='alertbtn']
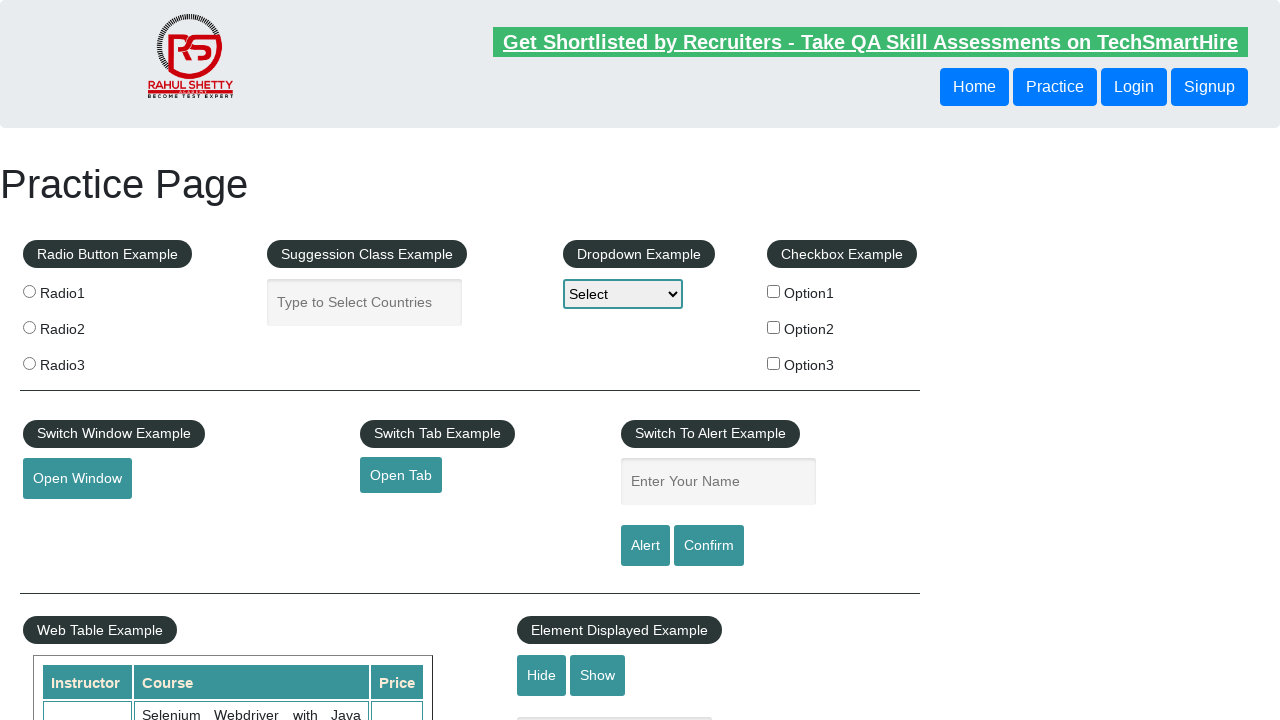

Alert dialog accepted
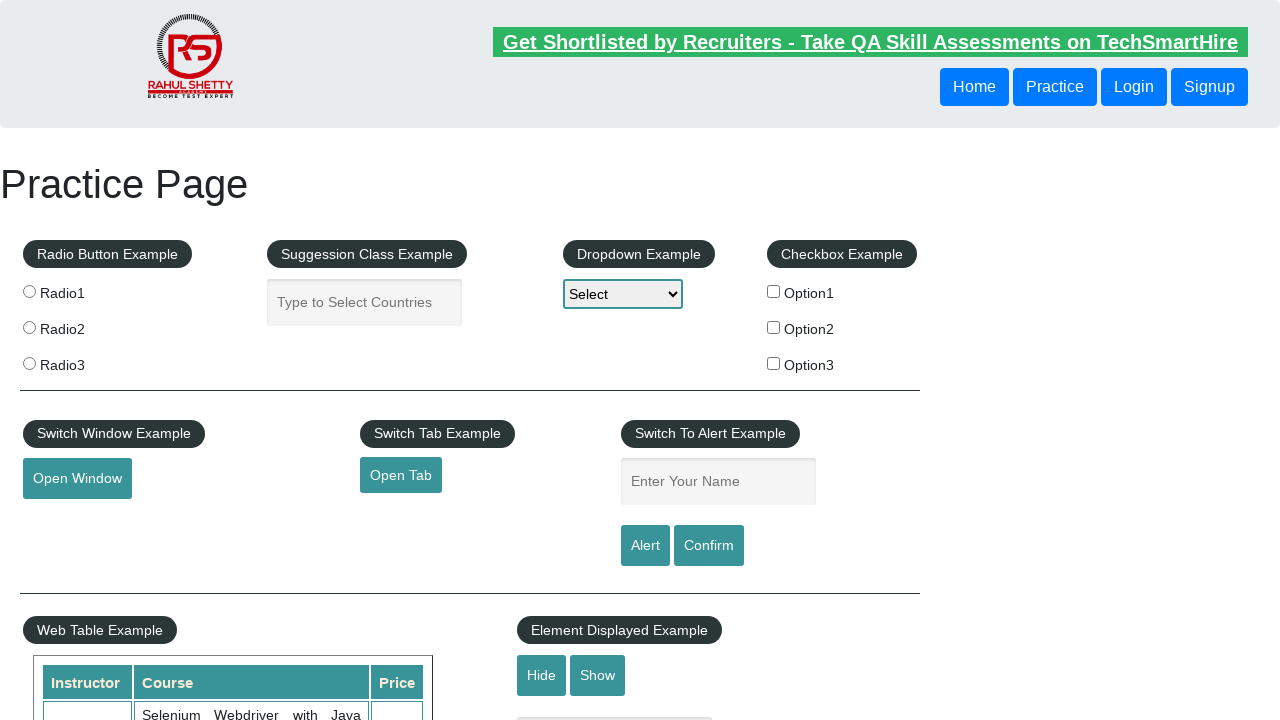

Clicked confirm button to trigger confirm dialog at (709, 546) on #confirmbtn
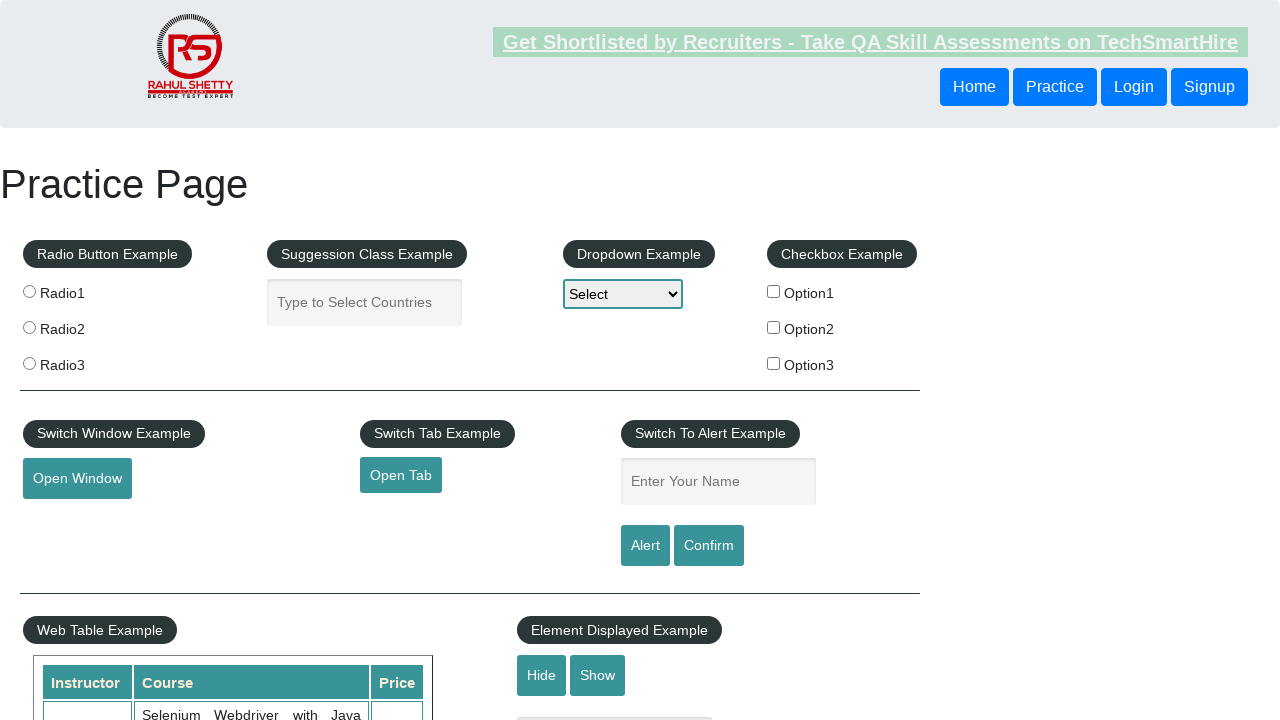

Confirm dialog dismissed
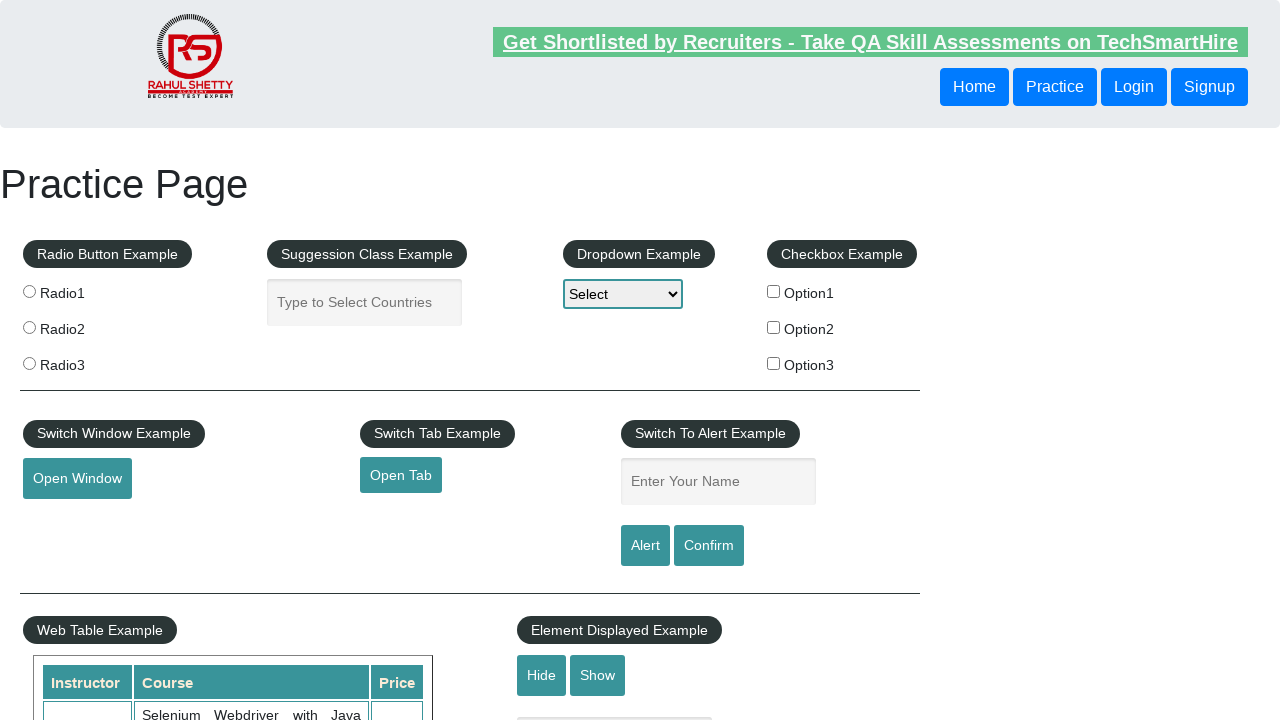

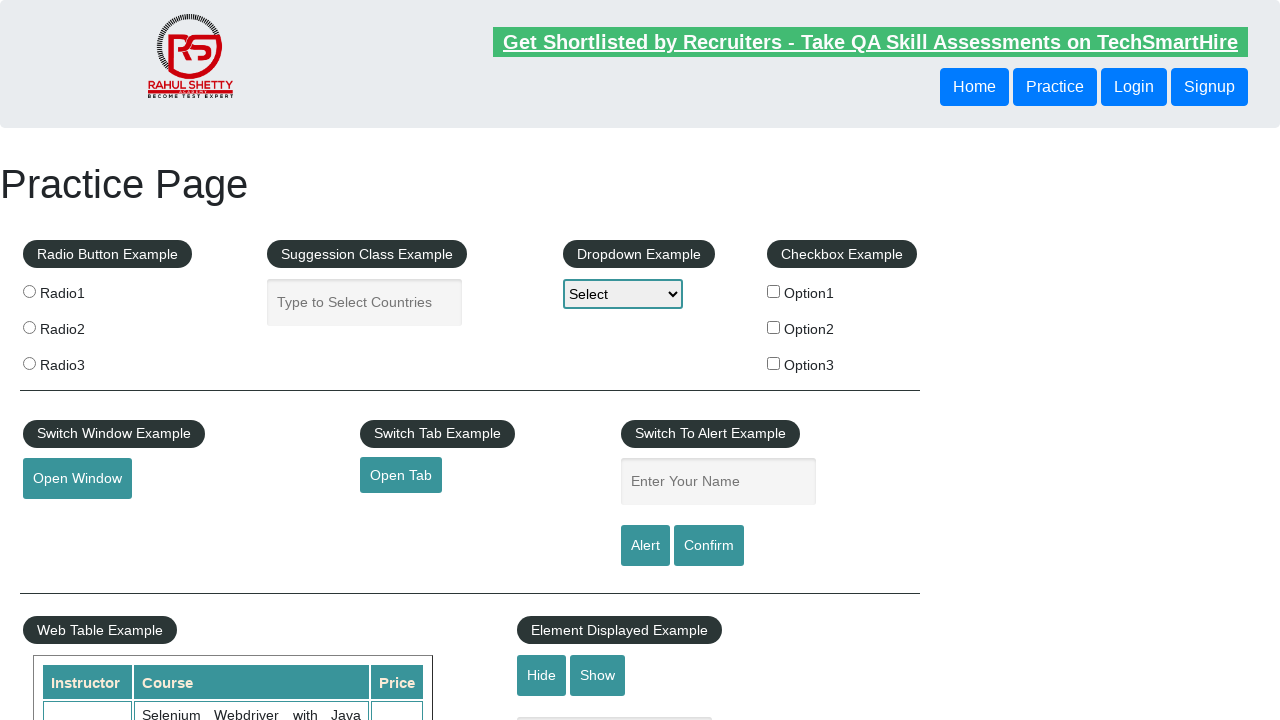